Tests the Playwright documentation homepage by verifying the page title contains "Playwright", checking that the "Get started" link has the correct href attribute, clicking the link, and verifying navigation to the intro page.

Starting URL: https://playwright.dev/

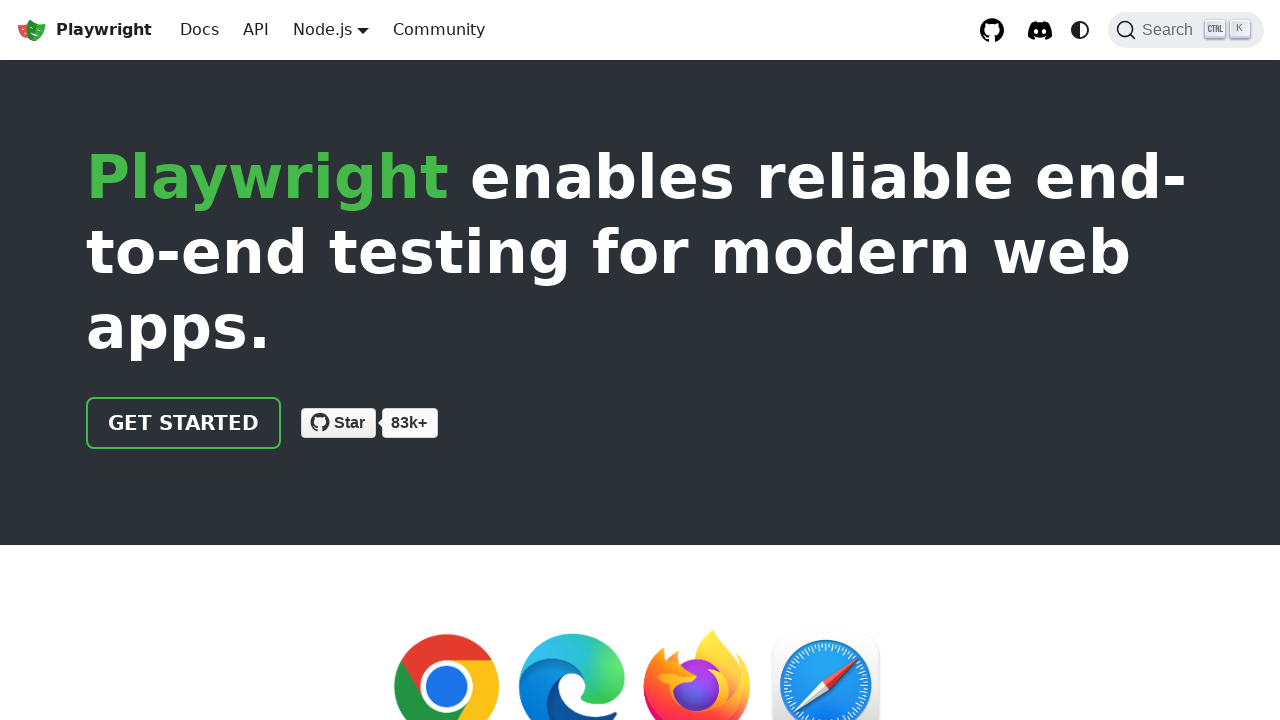

Verified page title contains 'Playwright'
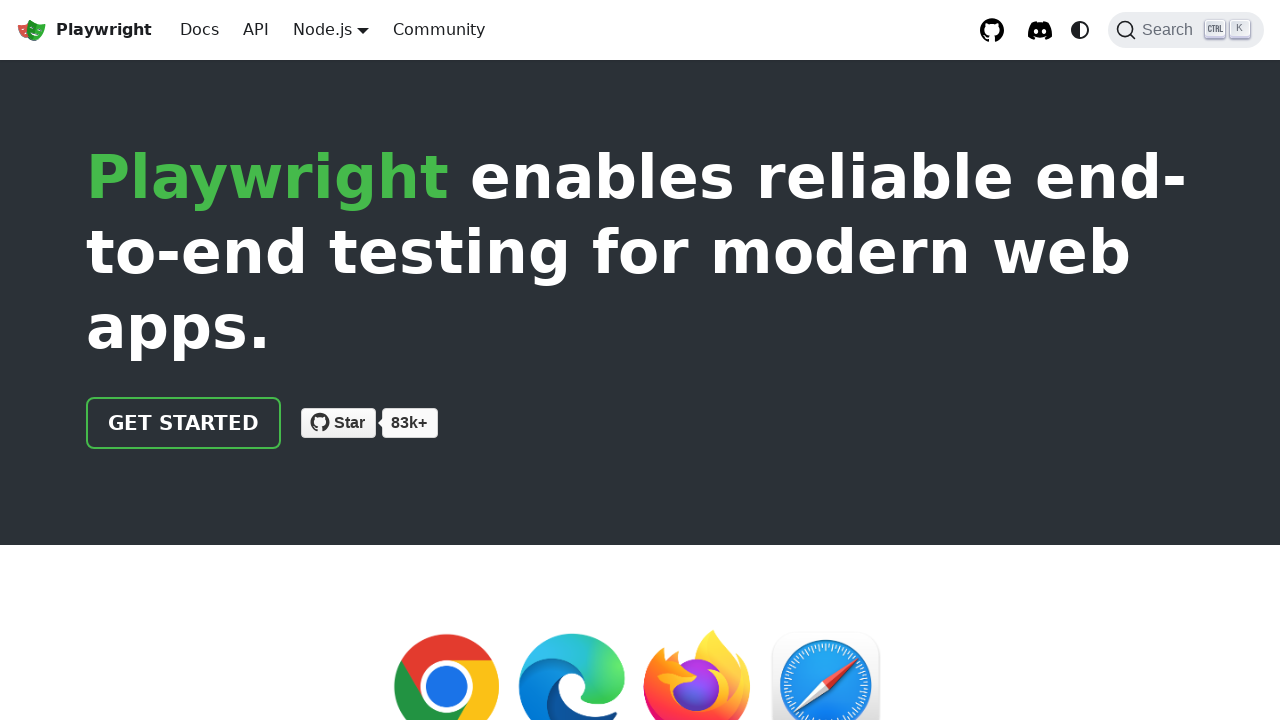

Located 'Get started' link on homepage
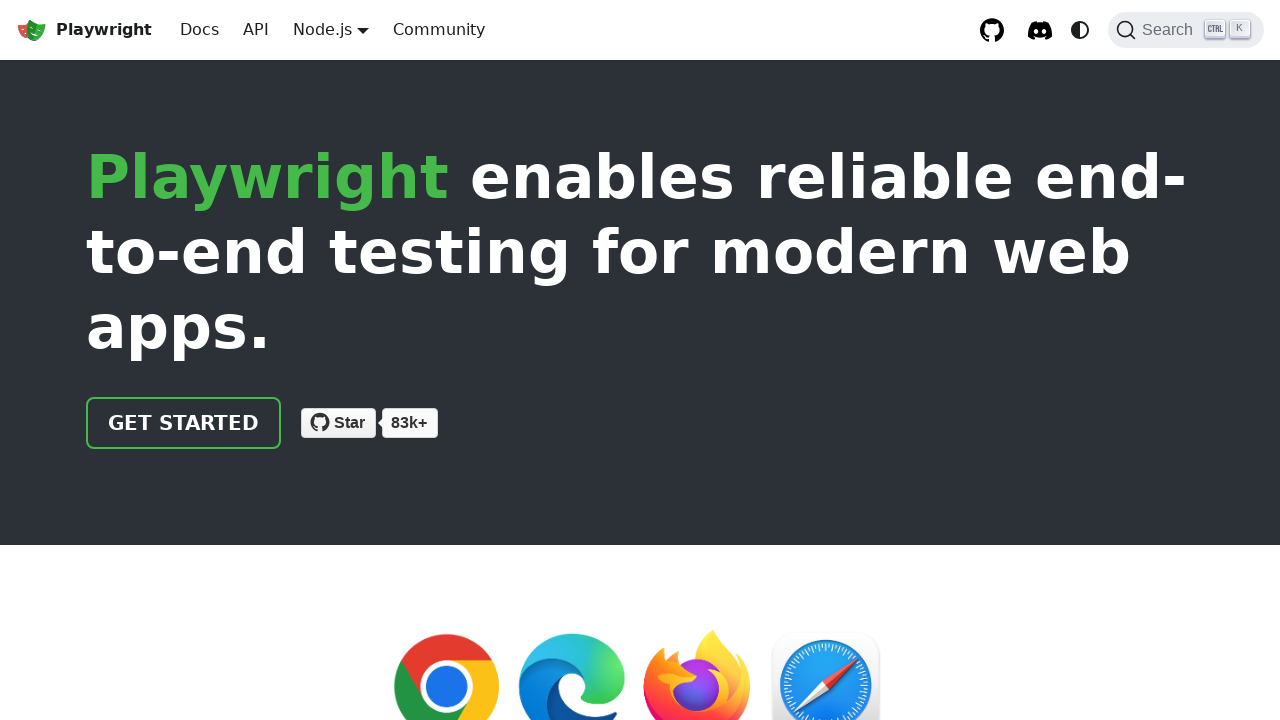

Verified 'Get started' link has href attribute '/docs/intro'
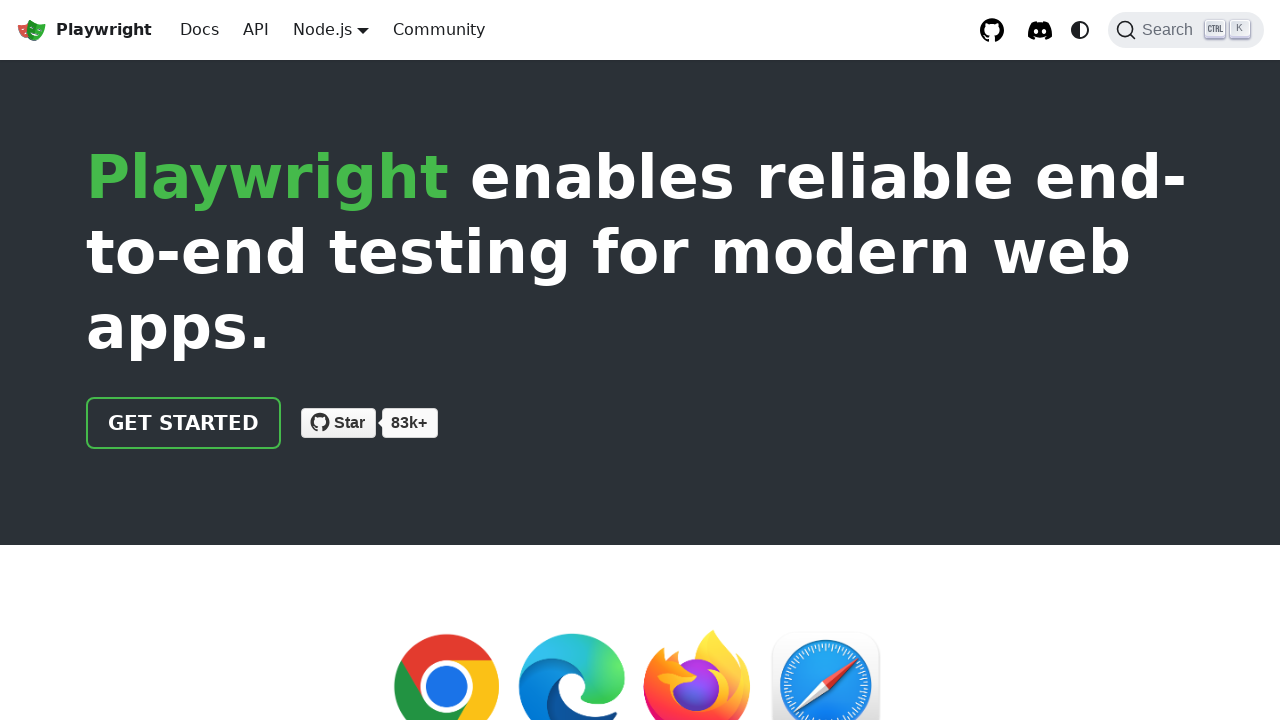

Clicked 'Get started' link at (184, 423) on internal:role=link[name="Get started"i]
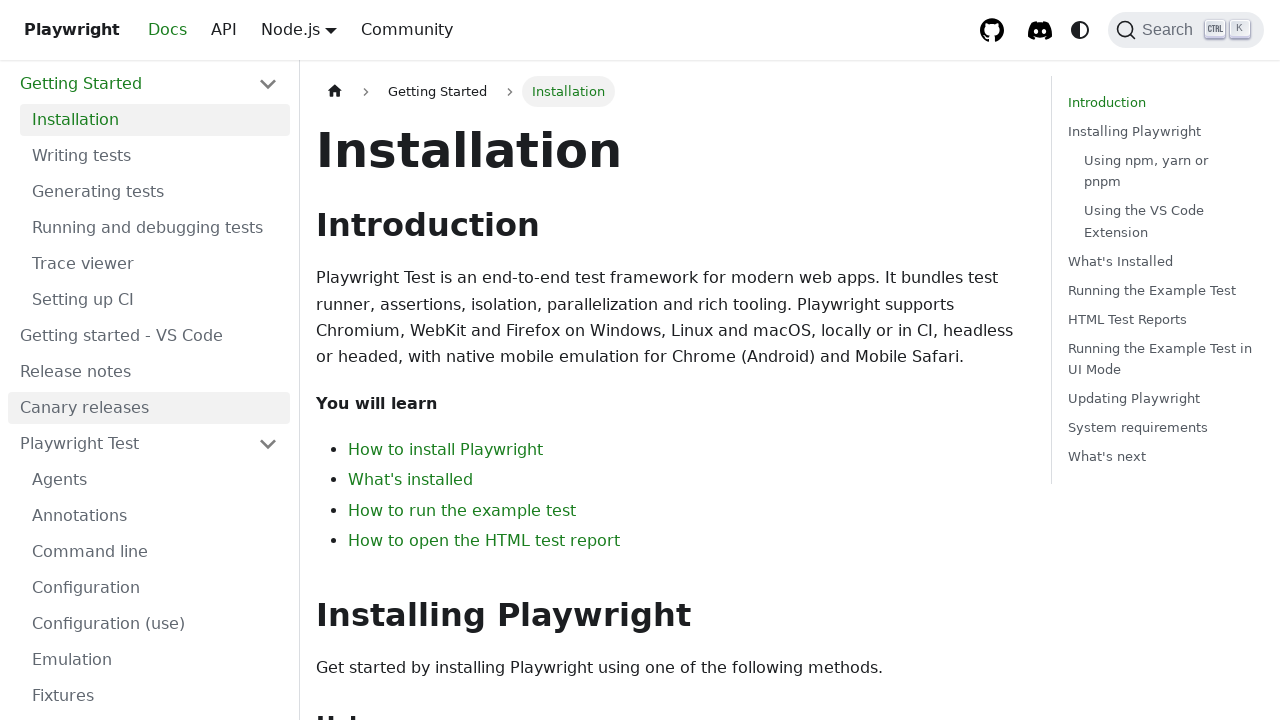

Verified navigation to intro page - URL contains 'intro'
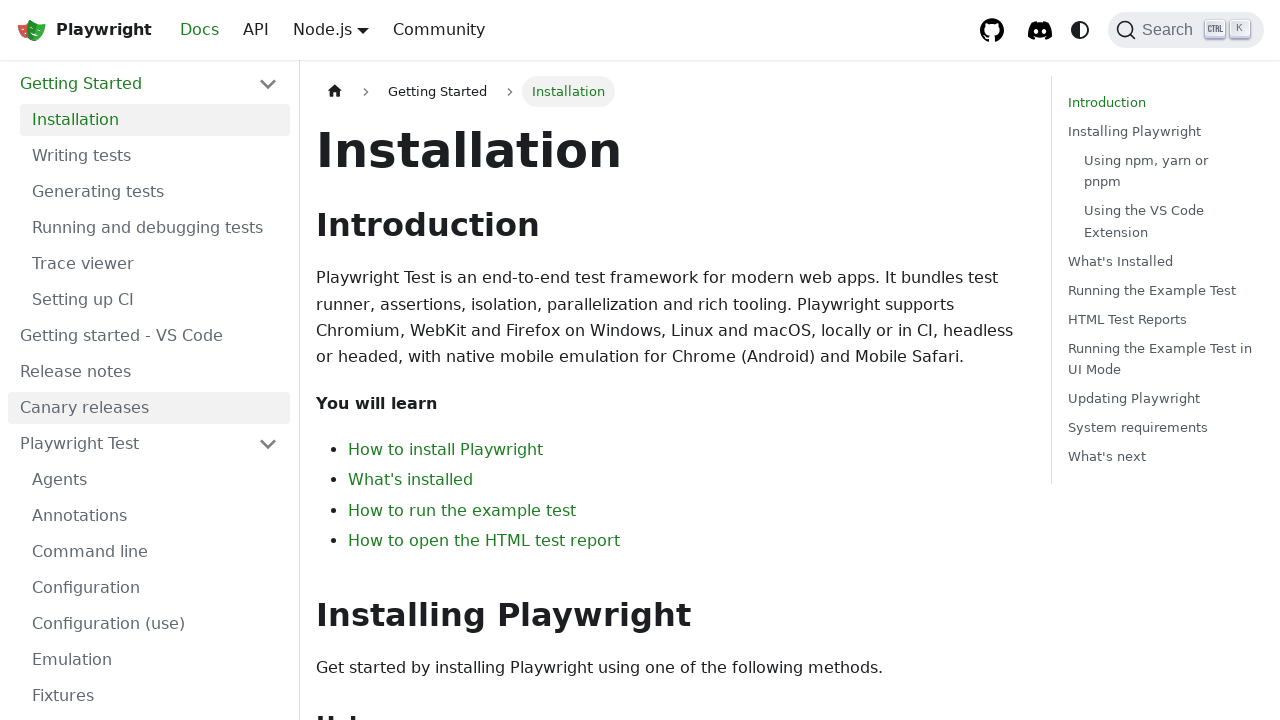

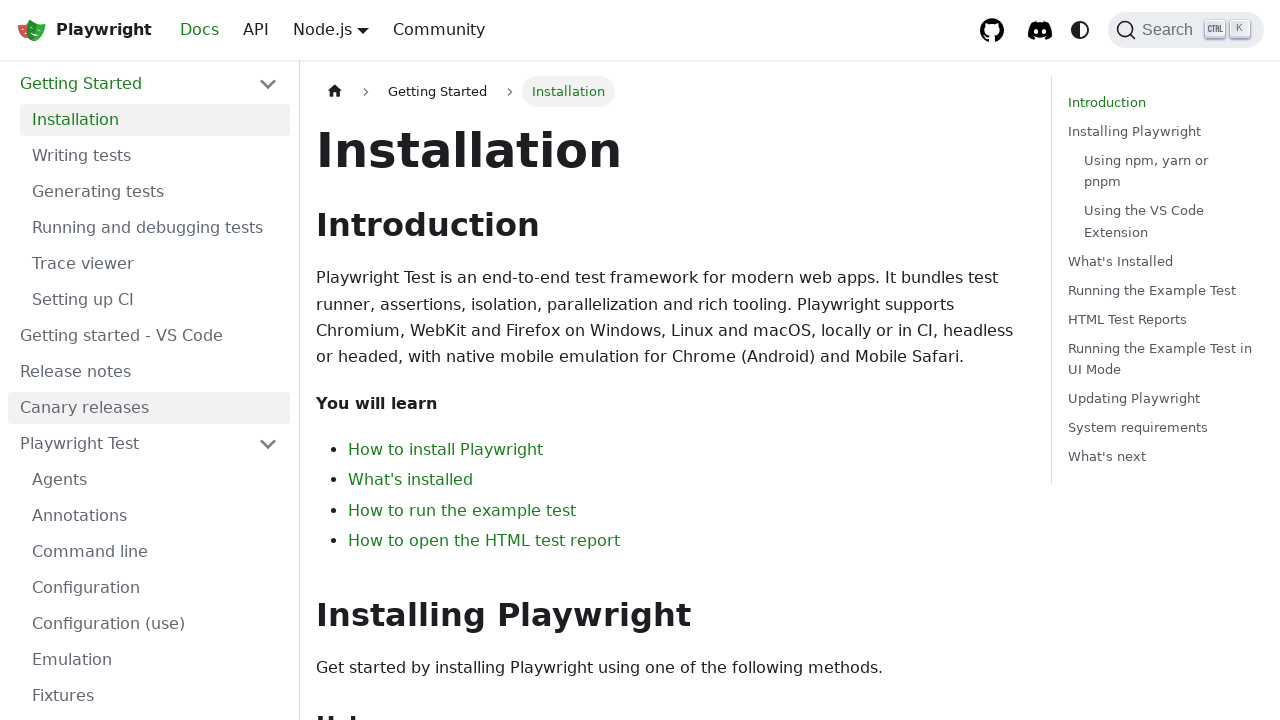